Tests that the complete all checkbox updates state when individual items are completed or cleared

Starting URL: https://demo.playwright.dev/todomvc

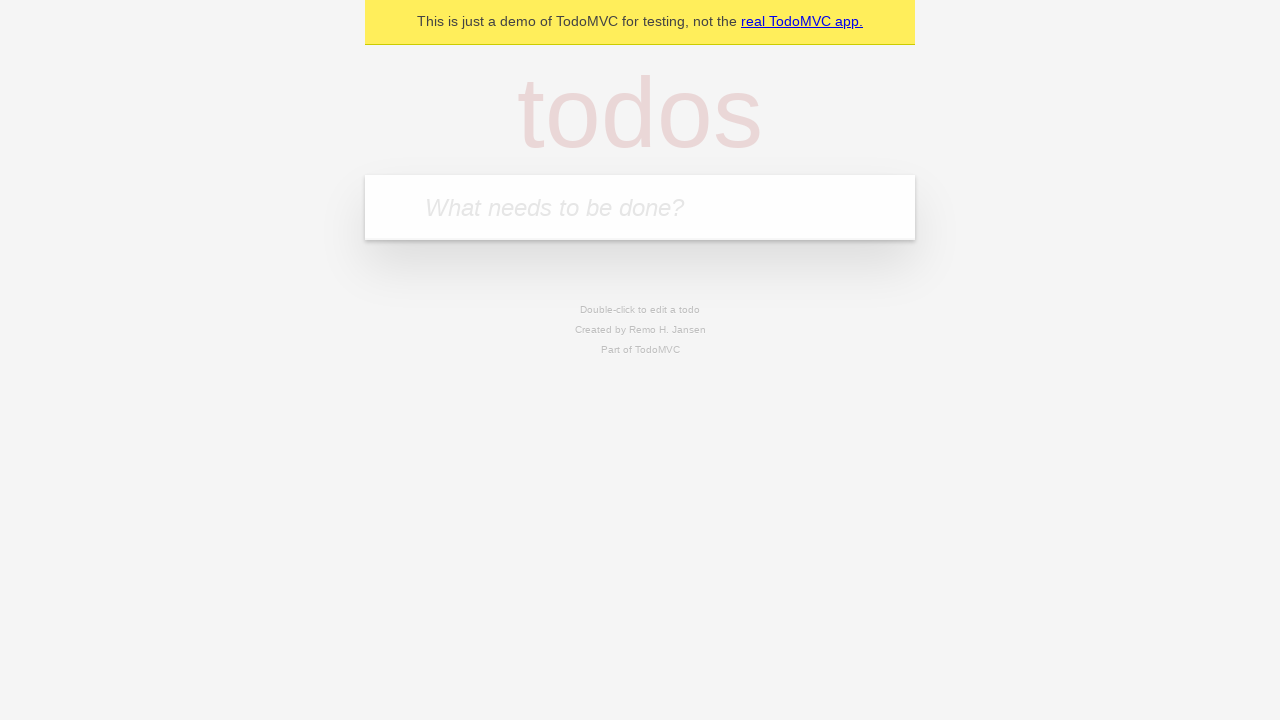

Filled todo input with 'buy some cheese' on internal:attr=[placeholder="What needs to be done?"i]
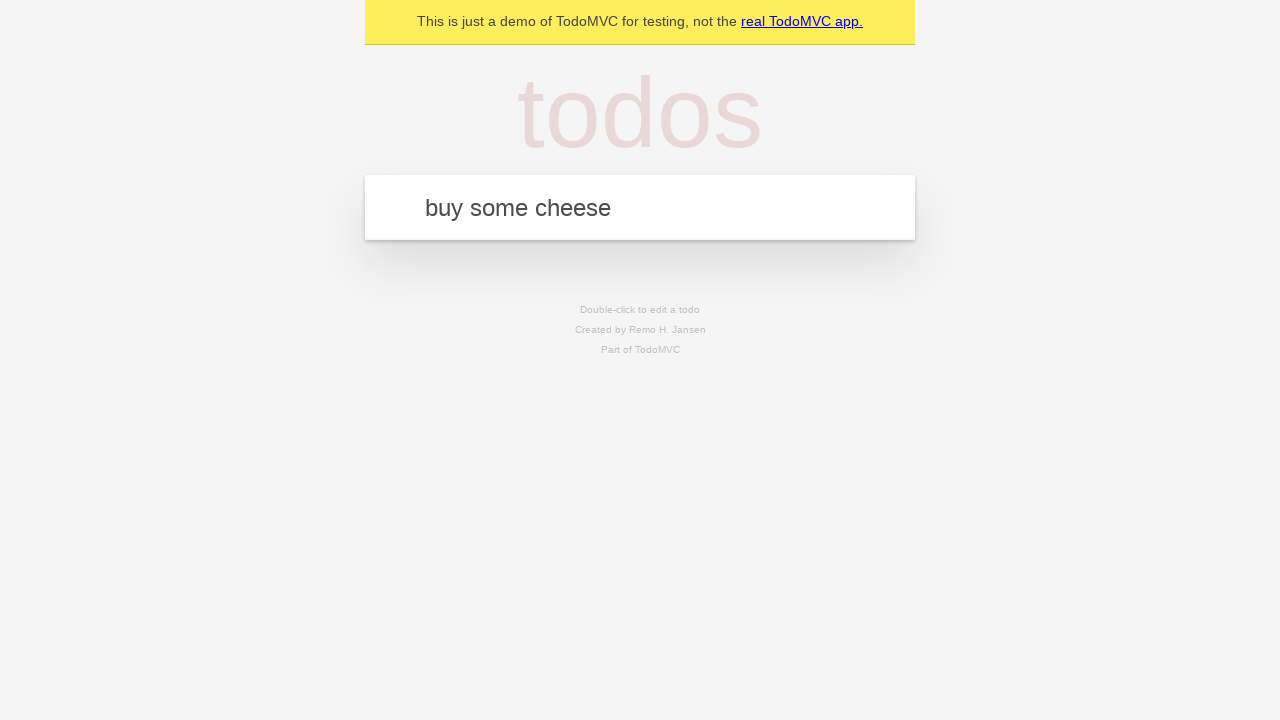

Pressed Enter to create todo 'buy some cheese' on internal:attr=[placeholder="What needs to be done?"i]
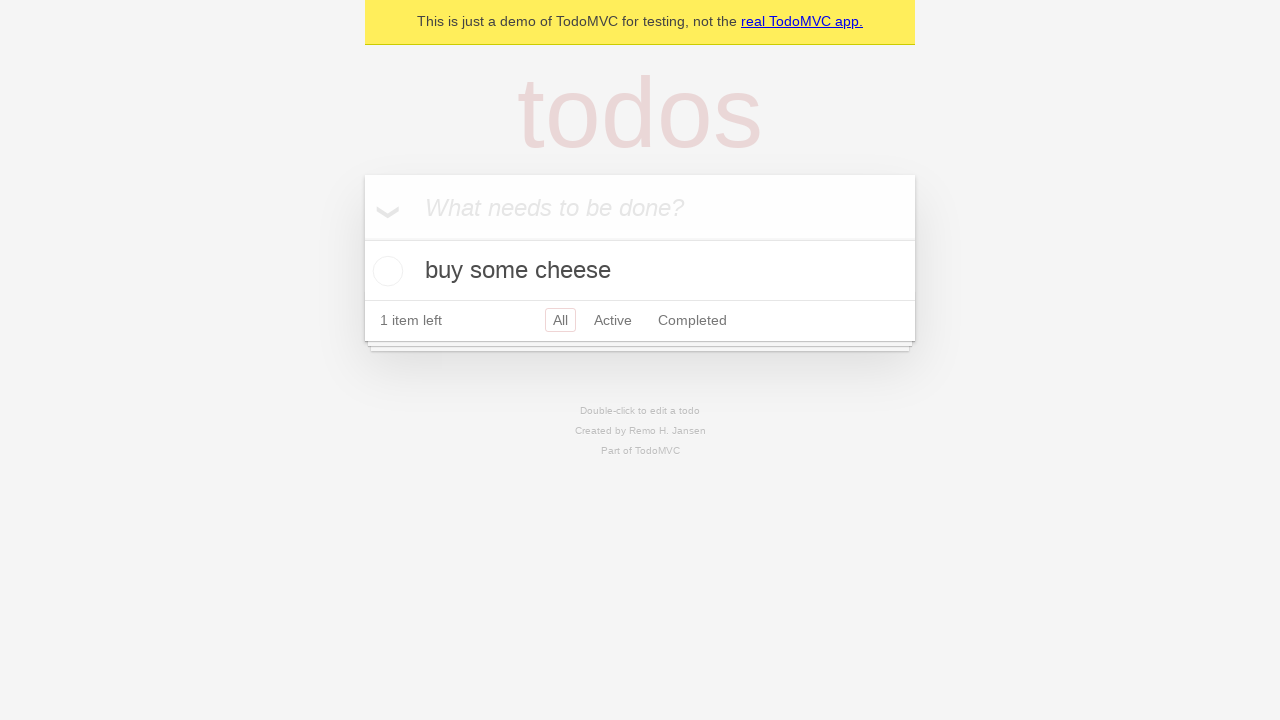

Filled todo input with 'feed the cat' on internal:attr=[placeholder="What needs to be done?"i]
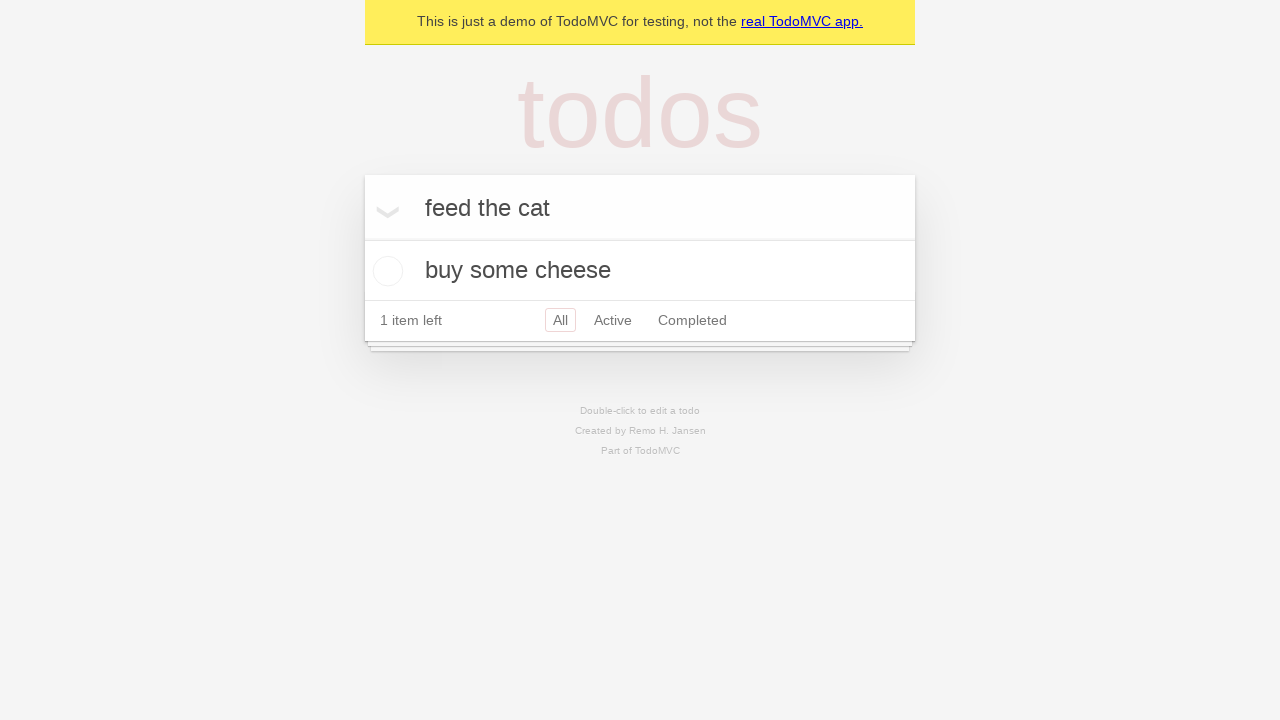

Pressed Enter to create todo 'feed the cat' on internal:attr=[placeholder="What needs to be done?"i]
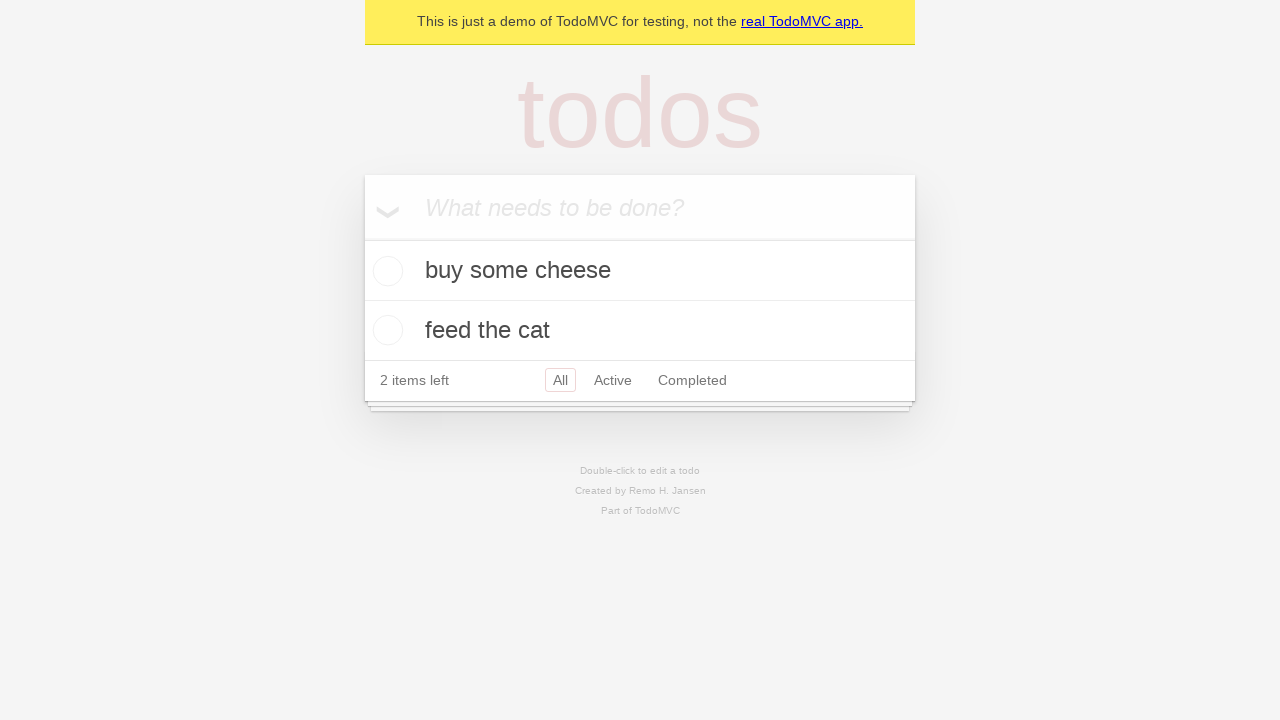

Filled todo input with 'book a doctors appointment' on internal:attr=[placeholder="What needs to be done?"i]
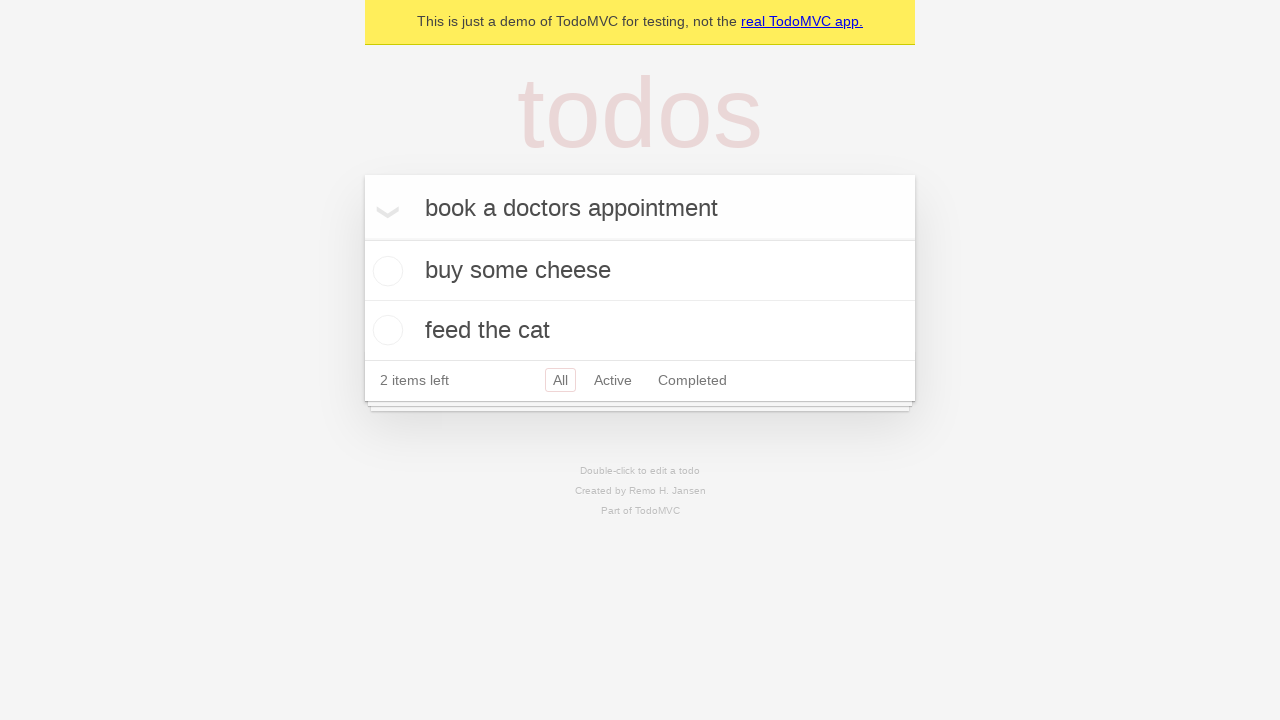

Pressed Enter to create todo 'book a doctors appointment' on internal:attr=[placeholder="What needs to be done?"i]
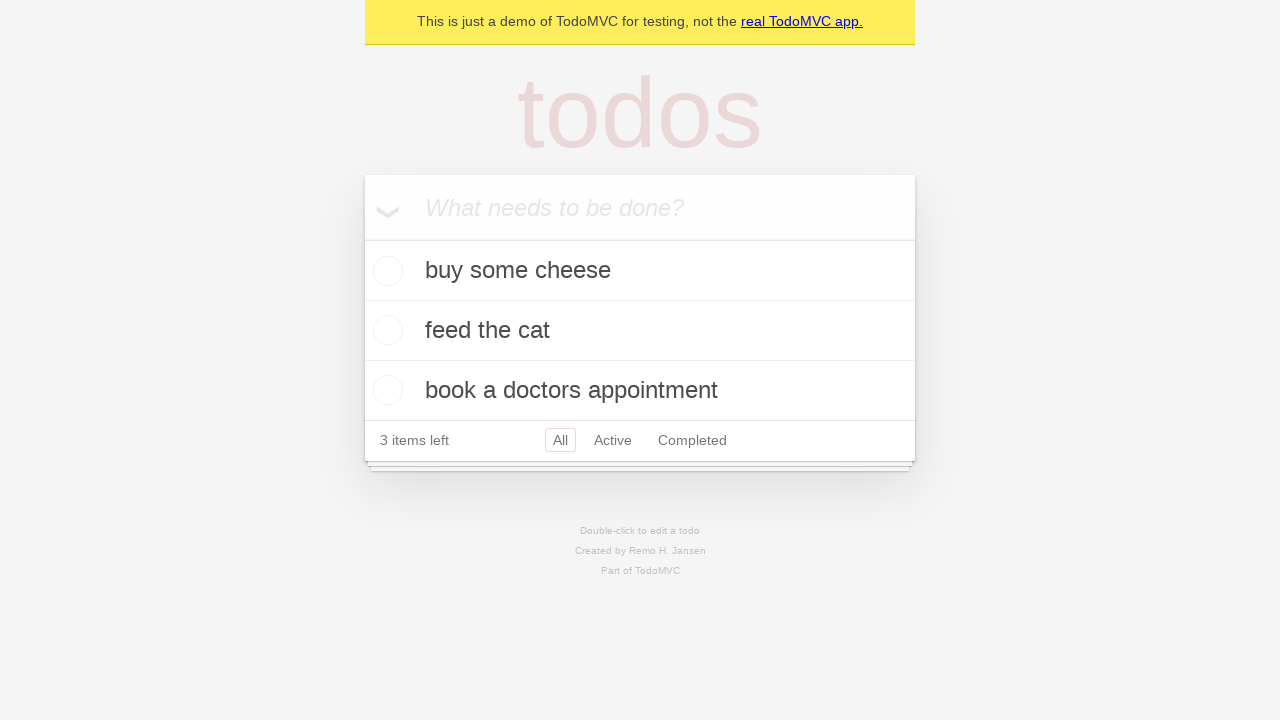

Clicked 'Mark all as complete' checkbox to check all todos at (362, 238) on internal:label="Mark all as complete"i
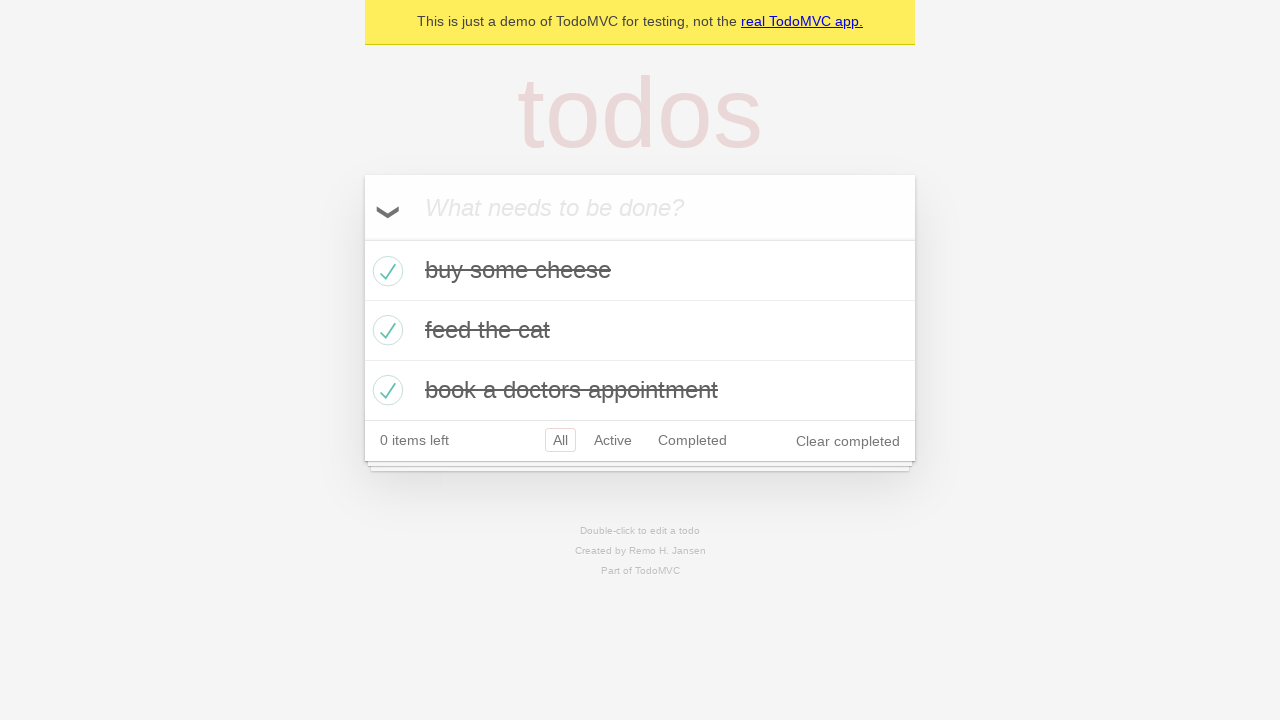

Unchecked the first todo item at (385, 271) on [data-testid='todo-item'] >> nth=0 >> internal:role=checkbox
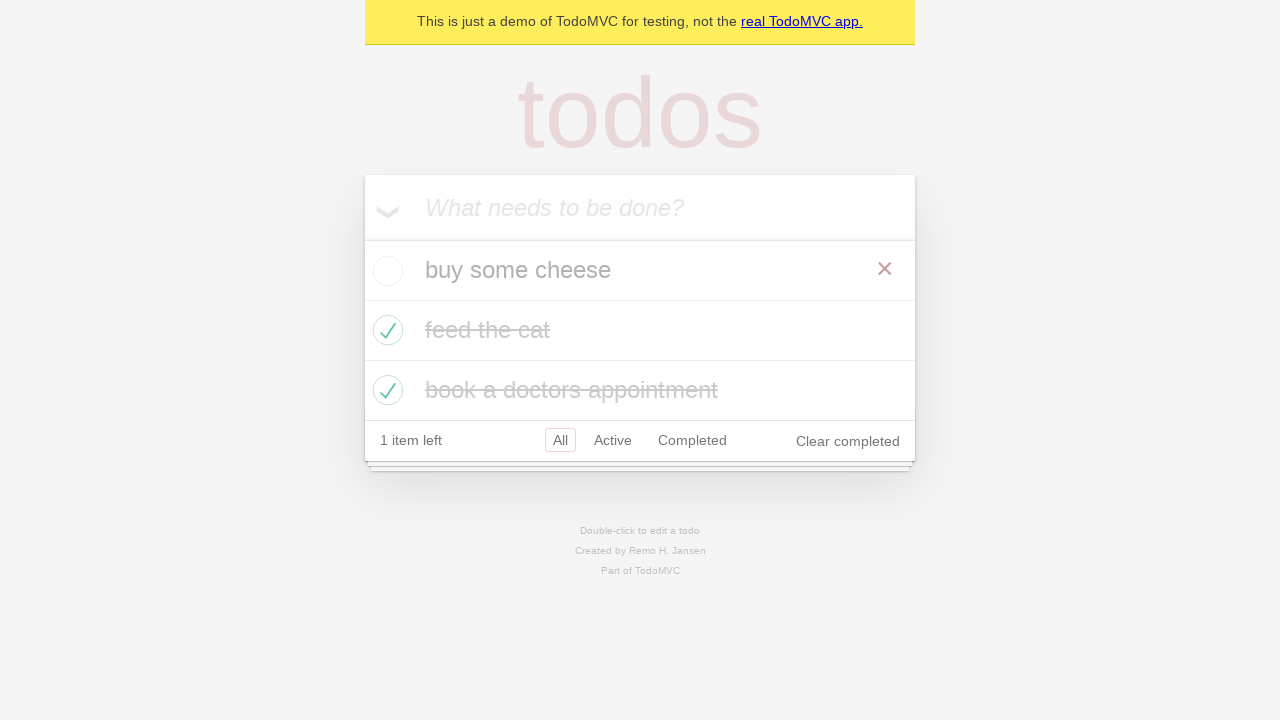

Checked the first todo item again at (385, 271) on [data-testid='todo-item'] >> nth=0 >> internal:role=checkbox
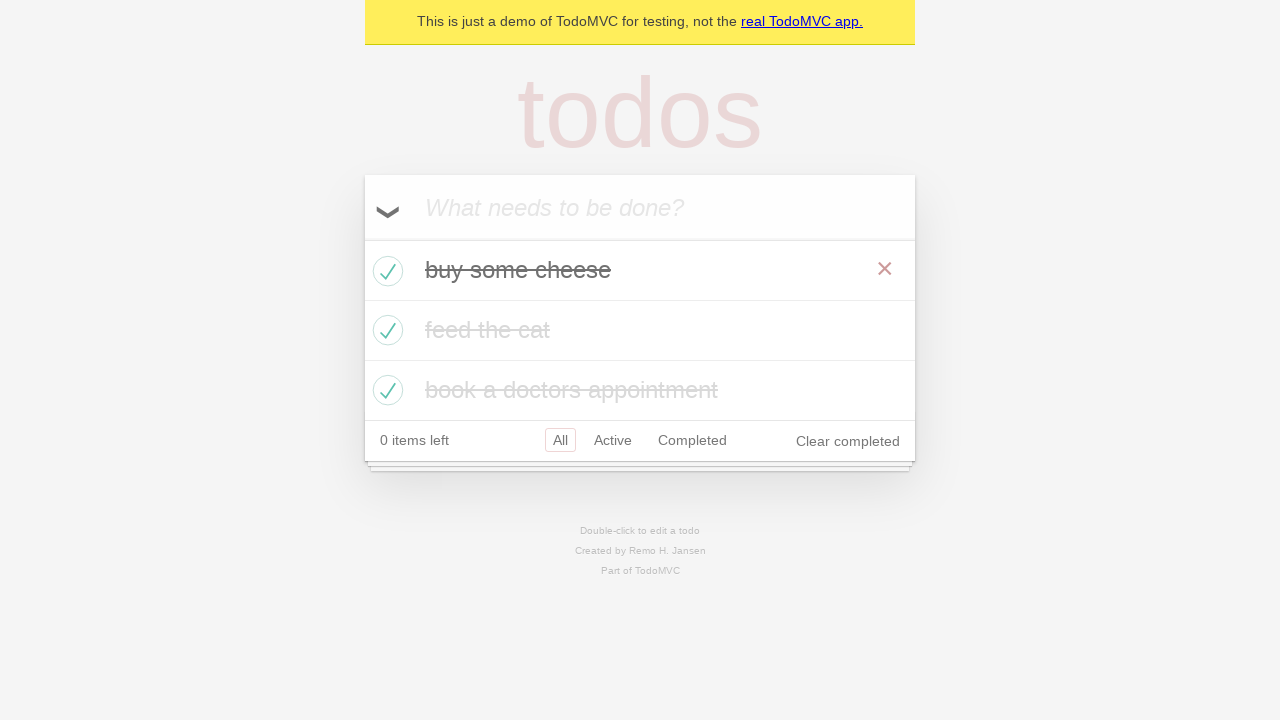

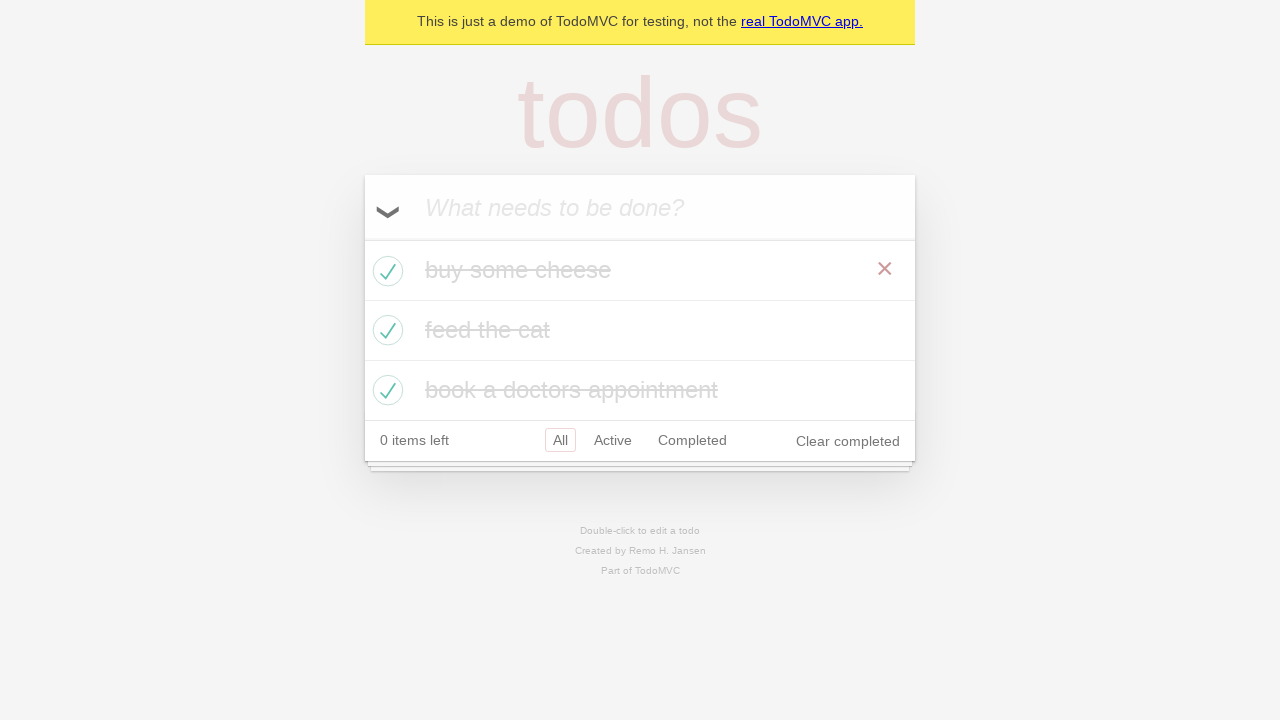